Tests page scrolling functionality on Lenskart website by pressing Page Down key multiple times to scroll through the page content

Starting URL: https://www.lenskart.com/

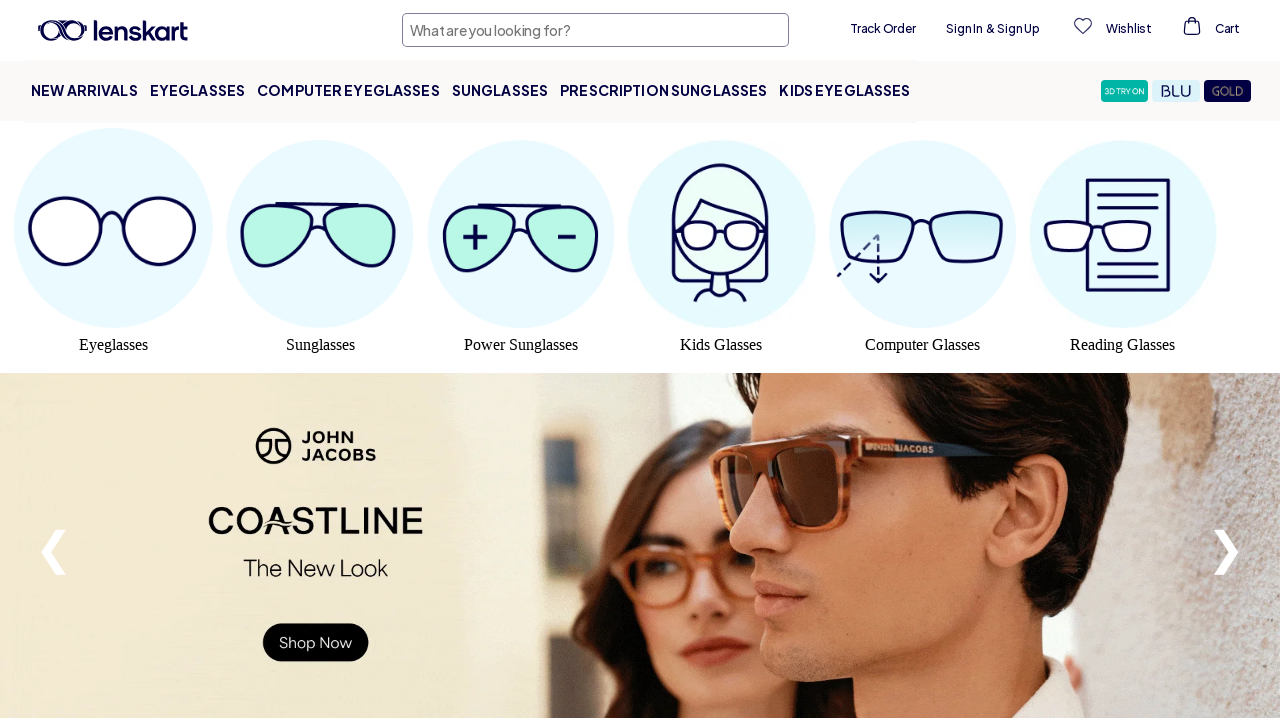

Pressed Page Down key to scroll page content
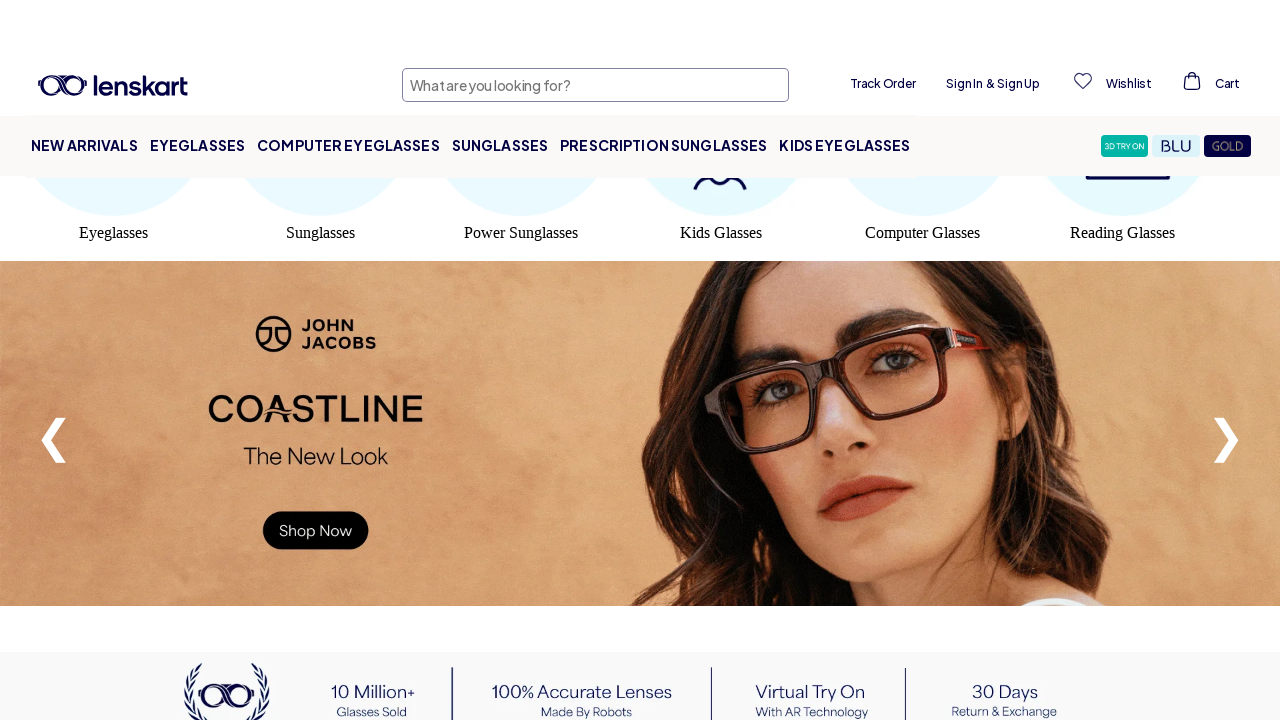

Waited 2 seconds for content to load after first scroll
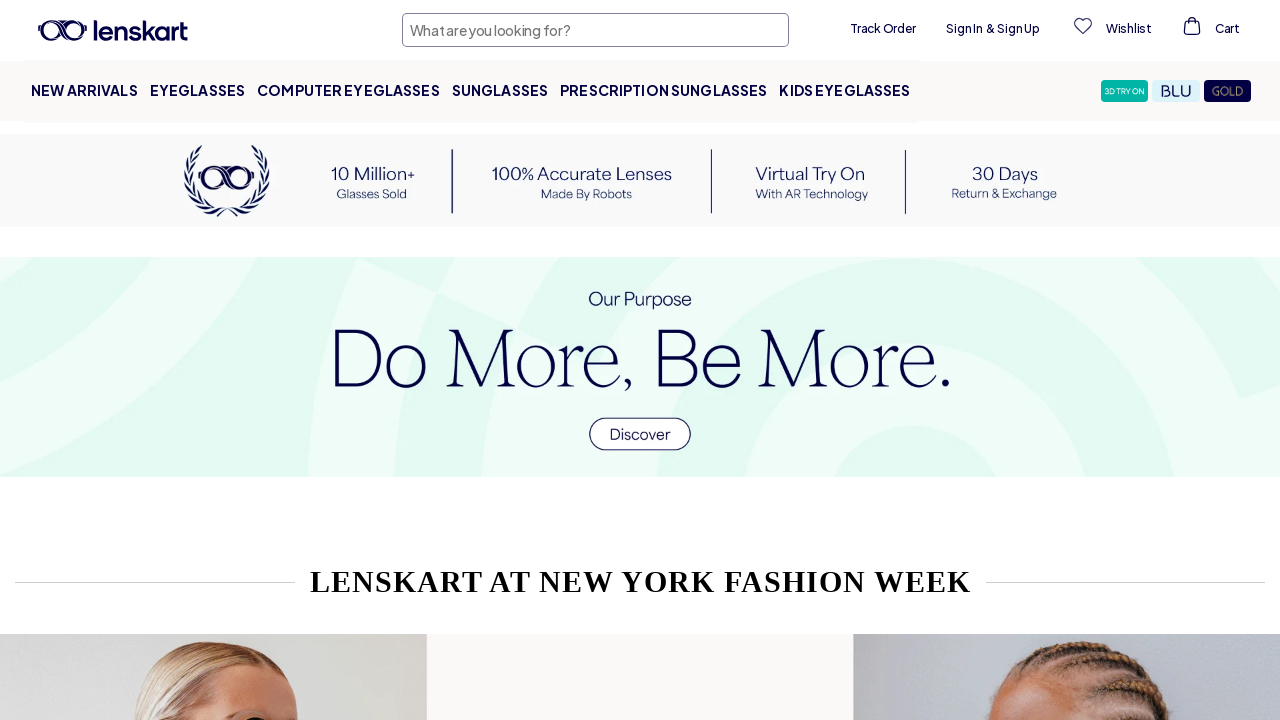

Pressed Page Down key again to scroll further down the page
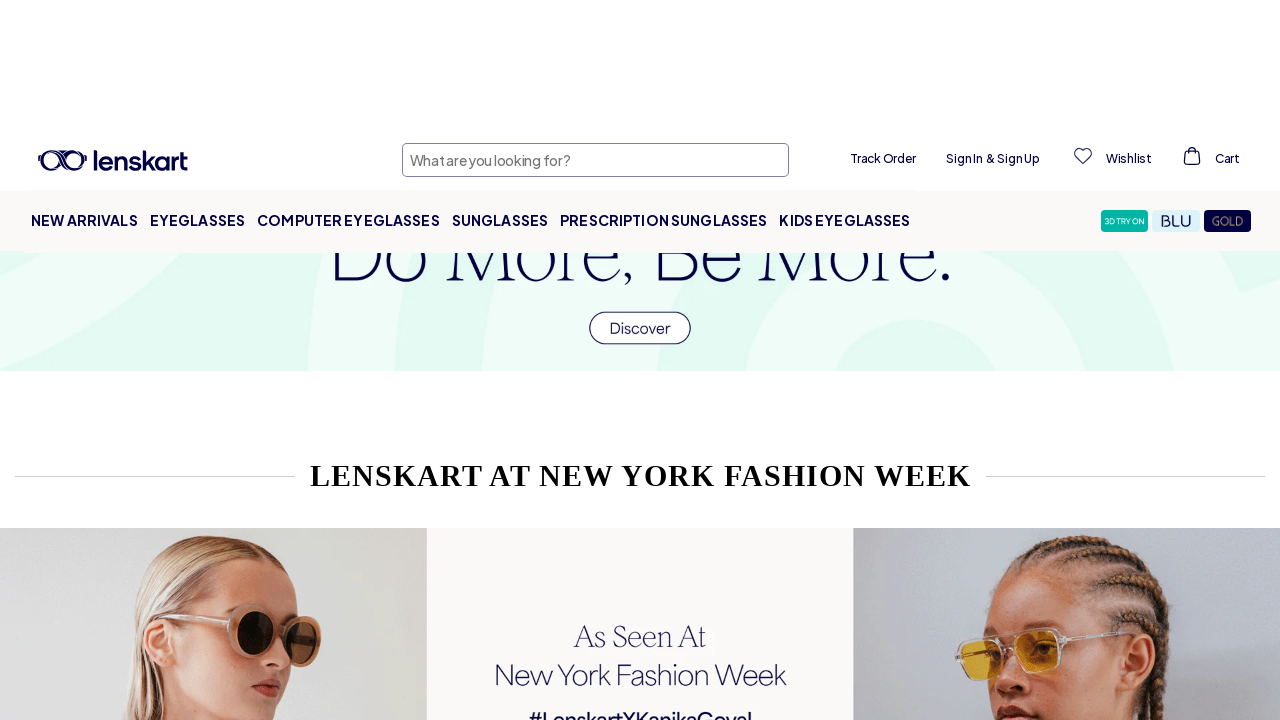

Waited 2 seconds for content to load after second scroll
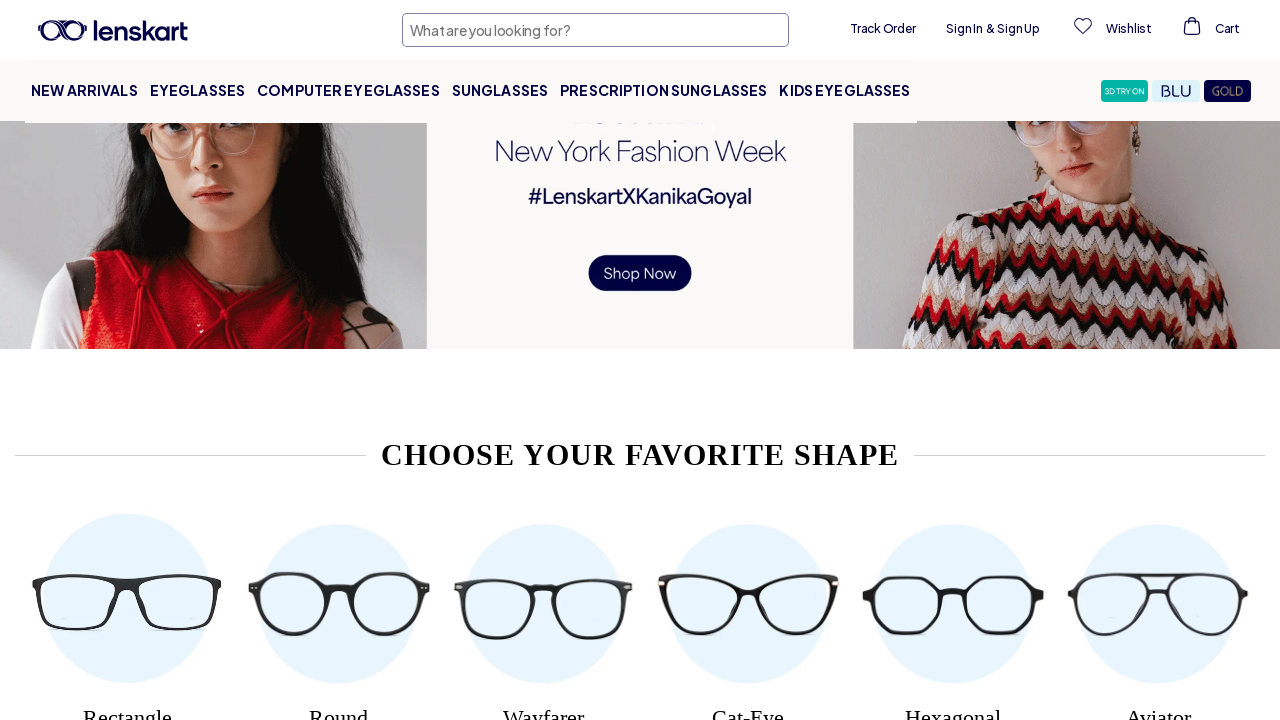

Pressed Page Down key a third time to continue scrolling through page
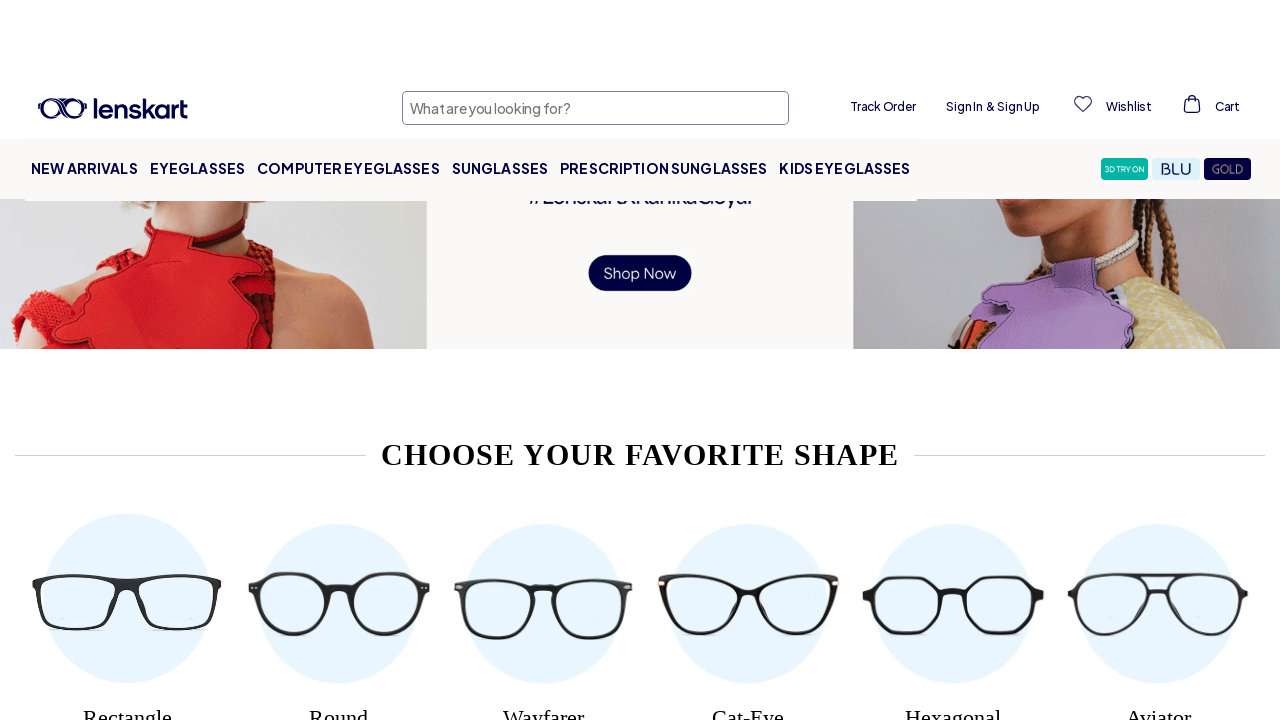

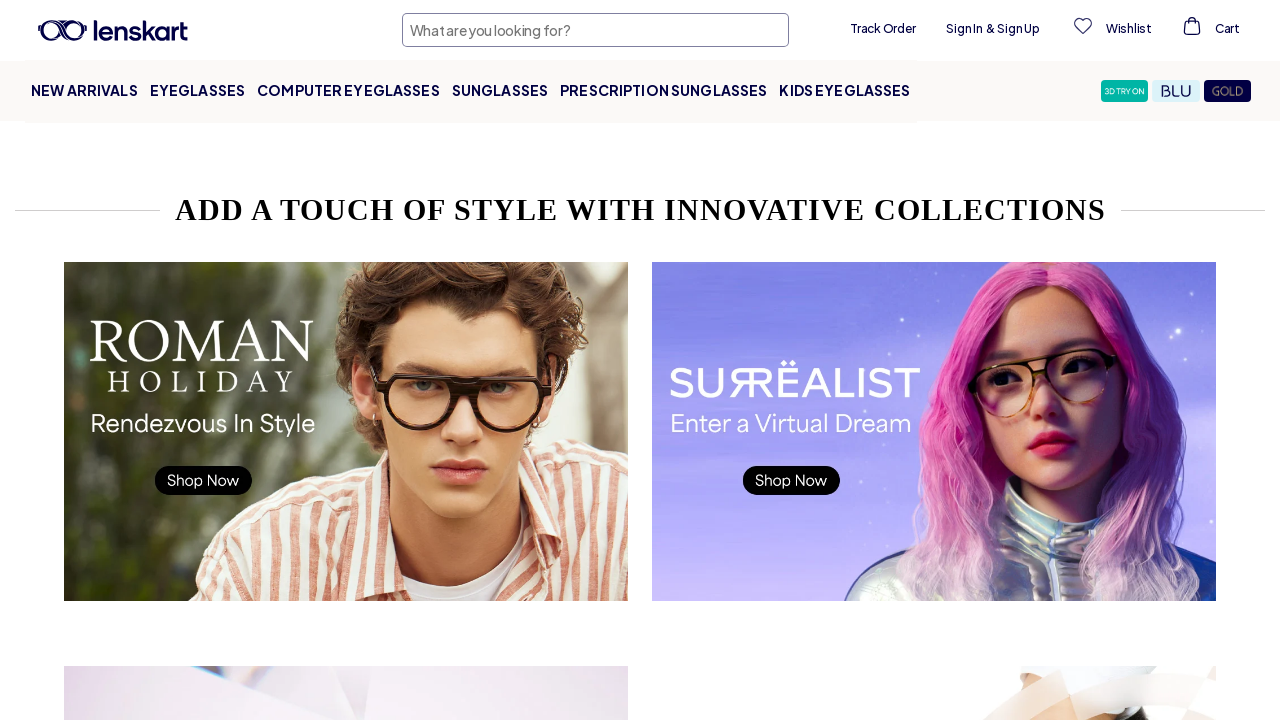